Launches a browser, navigates to the Leaftaps application main page, and verifies that the page title contains "Leaftaps".

Starting URL: http://www.leaftaps.com/opentaps/control/main

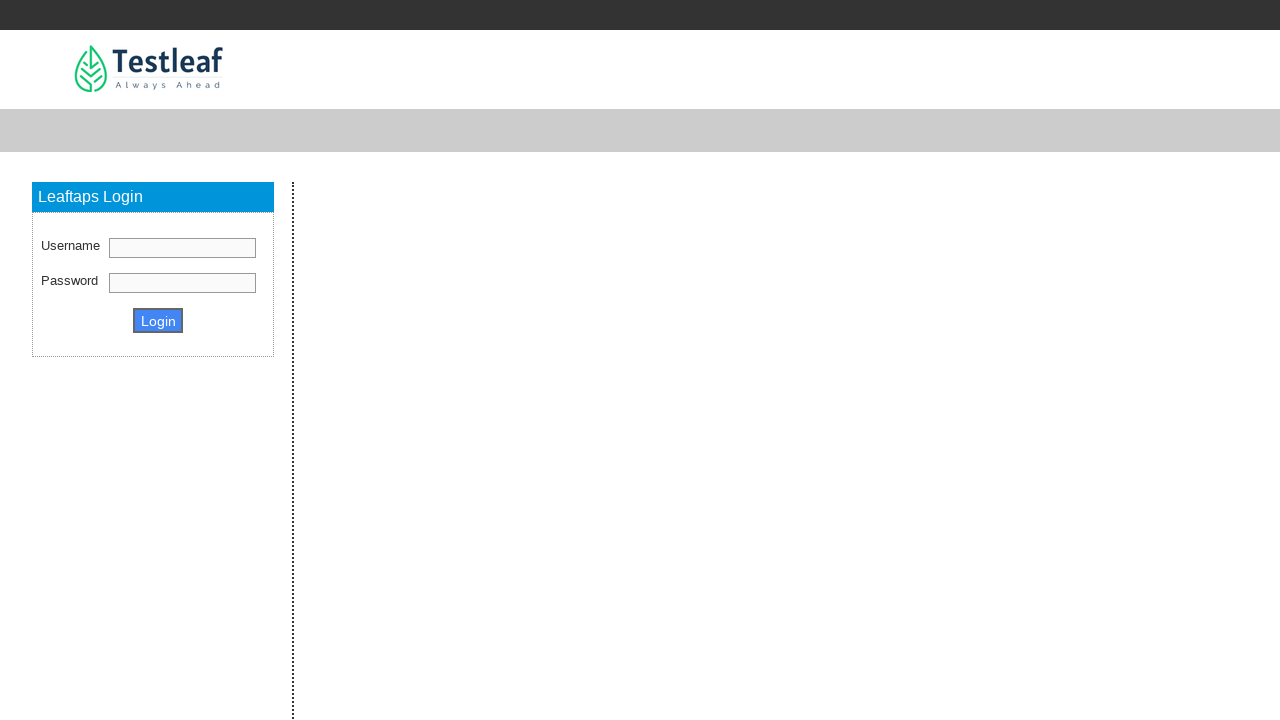

Set viewport size to 1920x1080
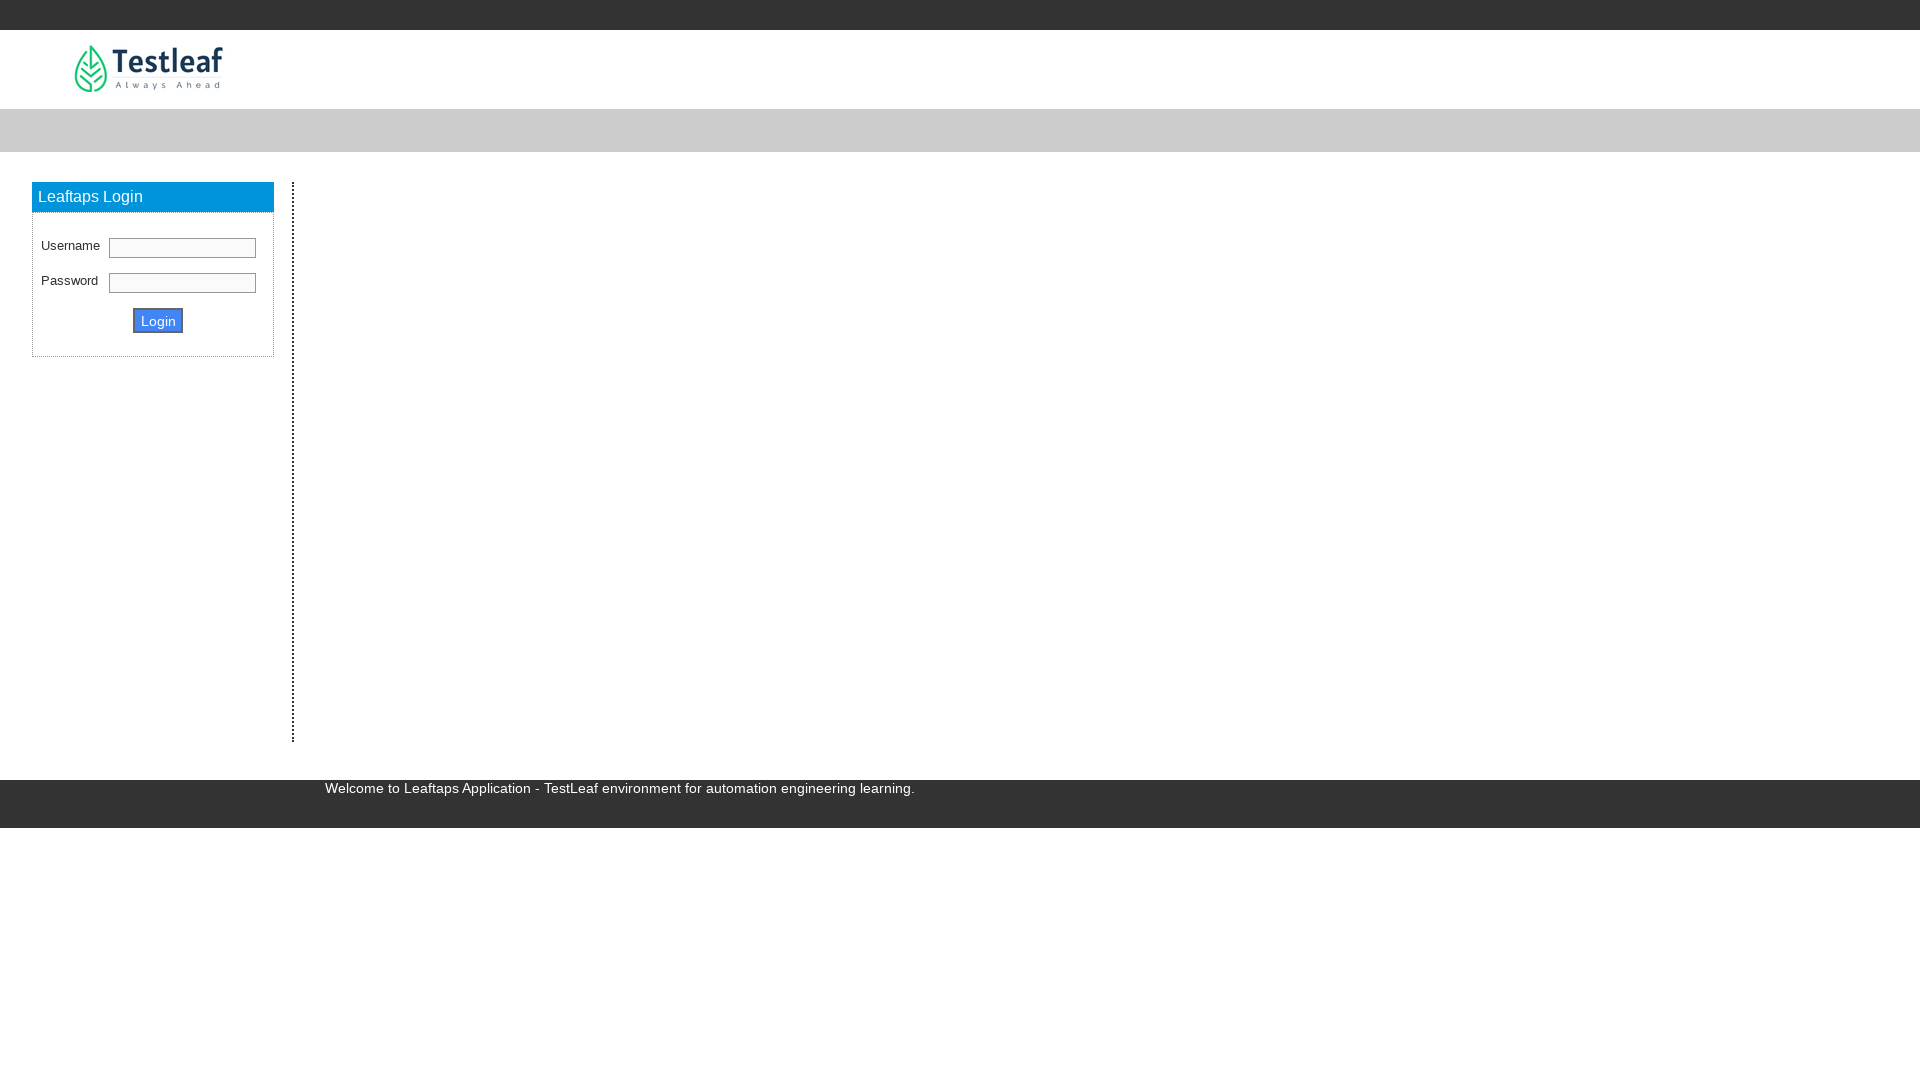

Retrieved page title
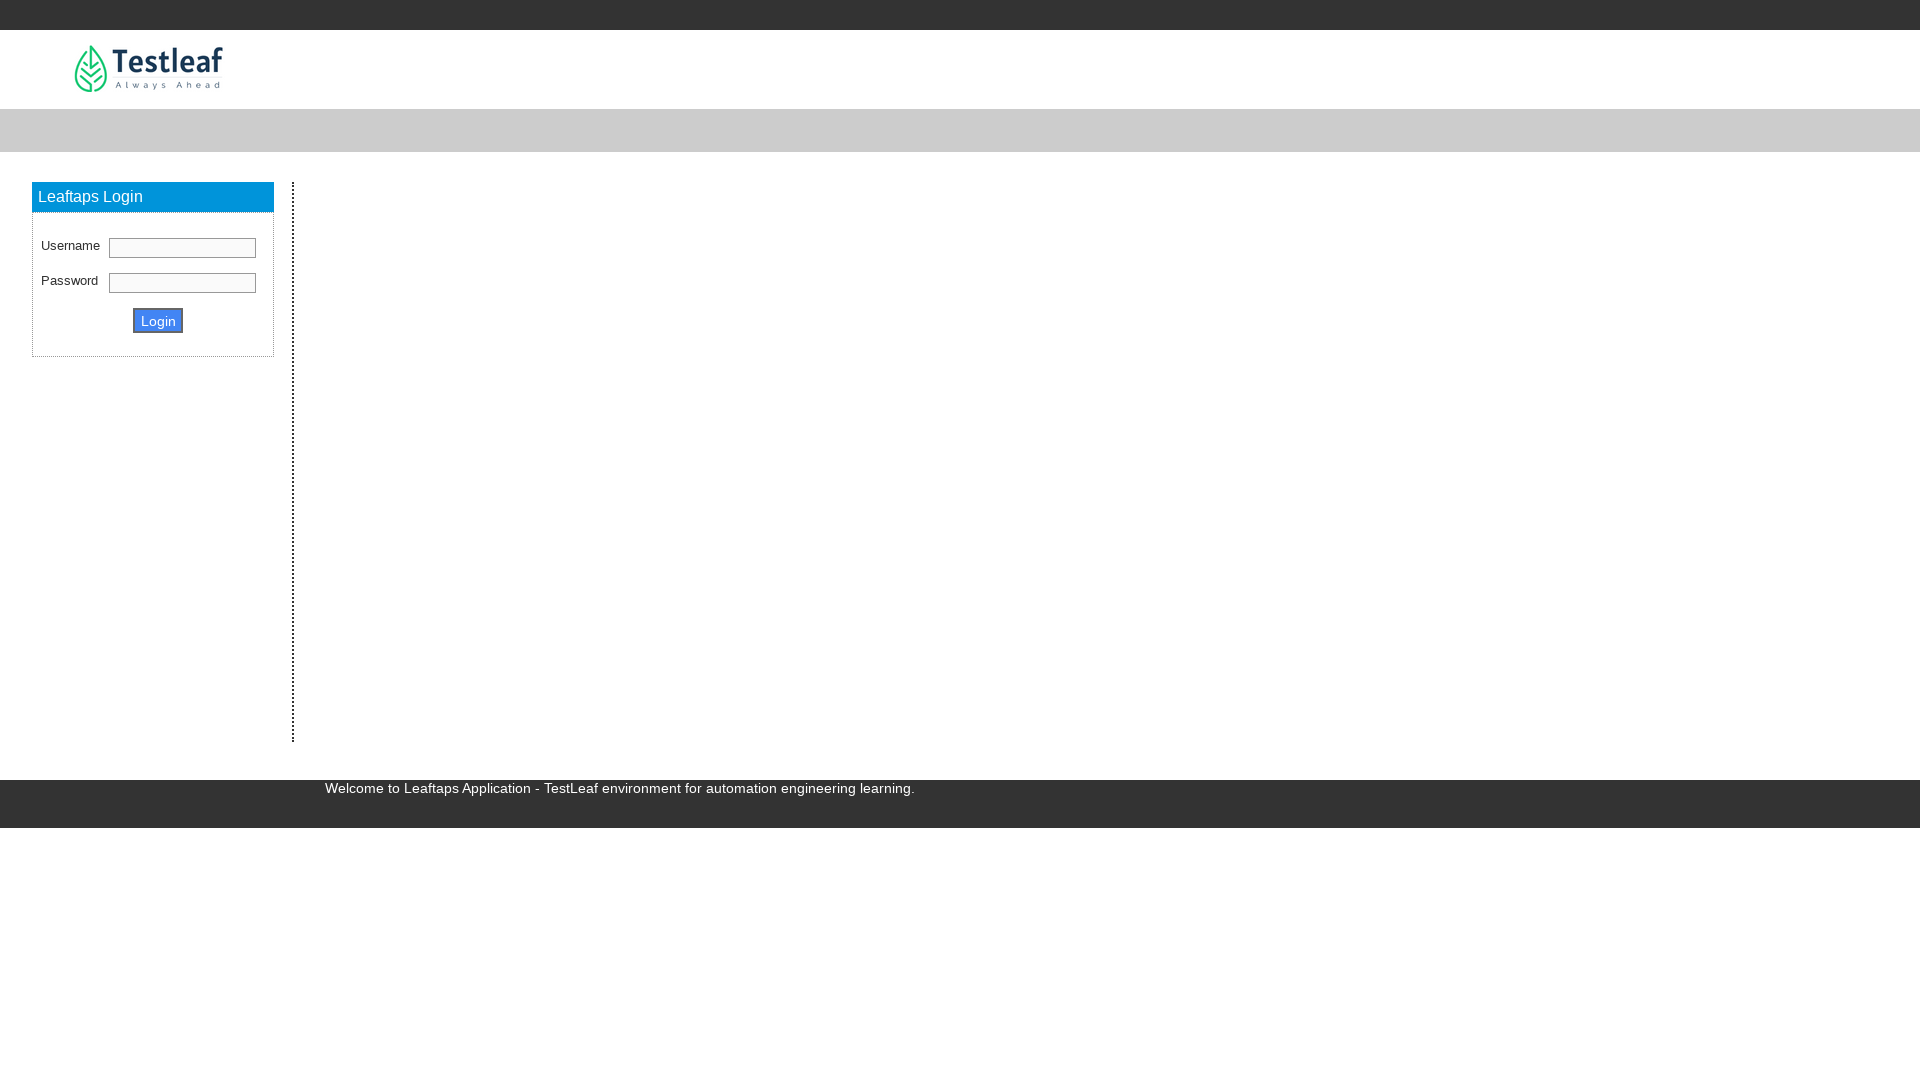

Verified page title contains 'Leaftaps': 'Leaftaps - TestLeaf Automation Platform'
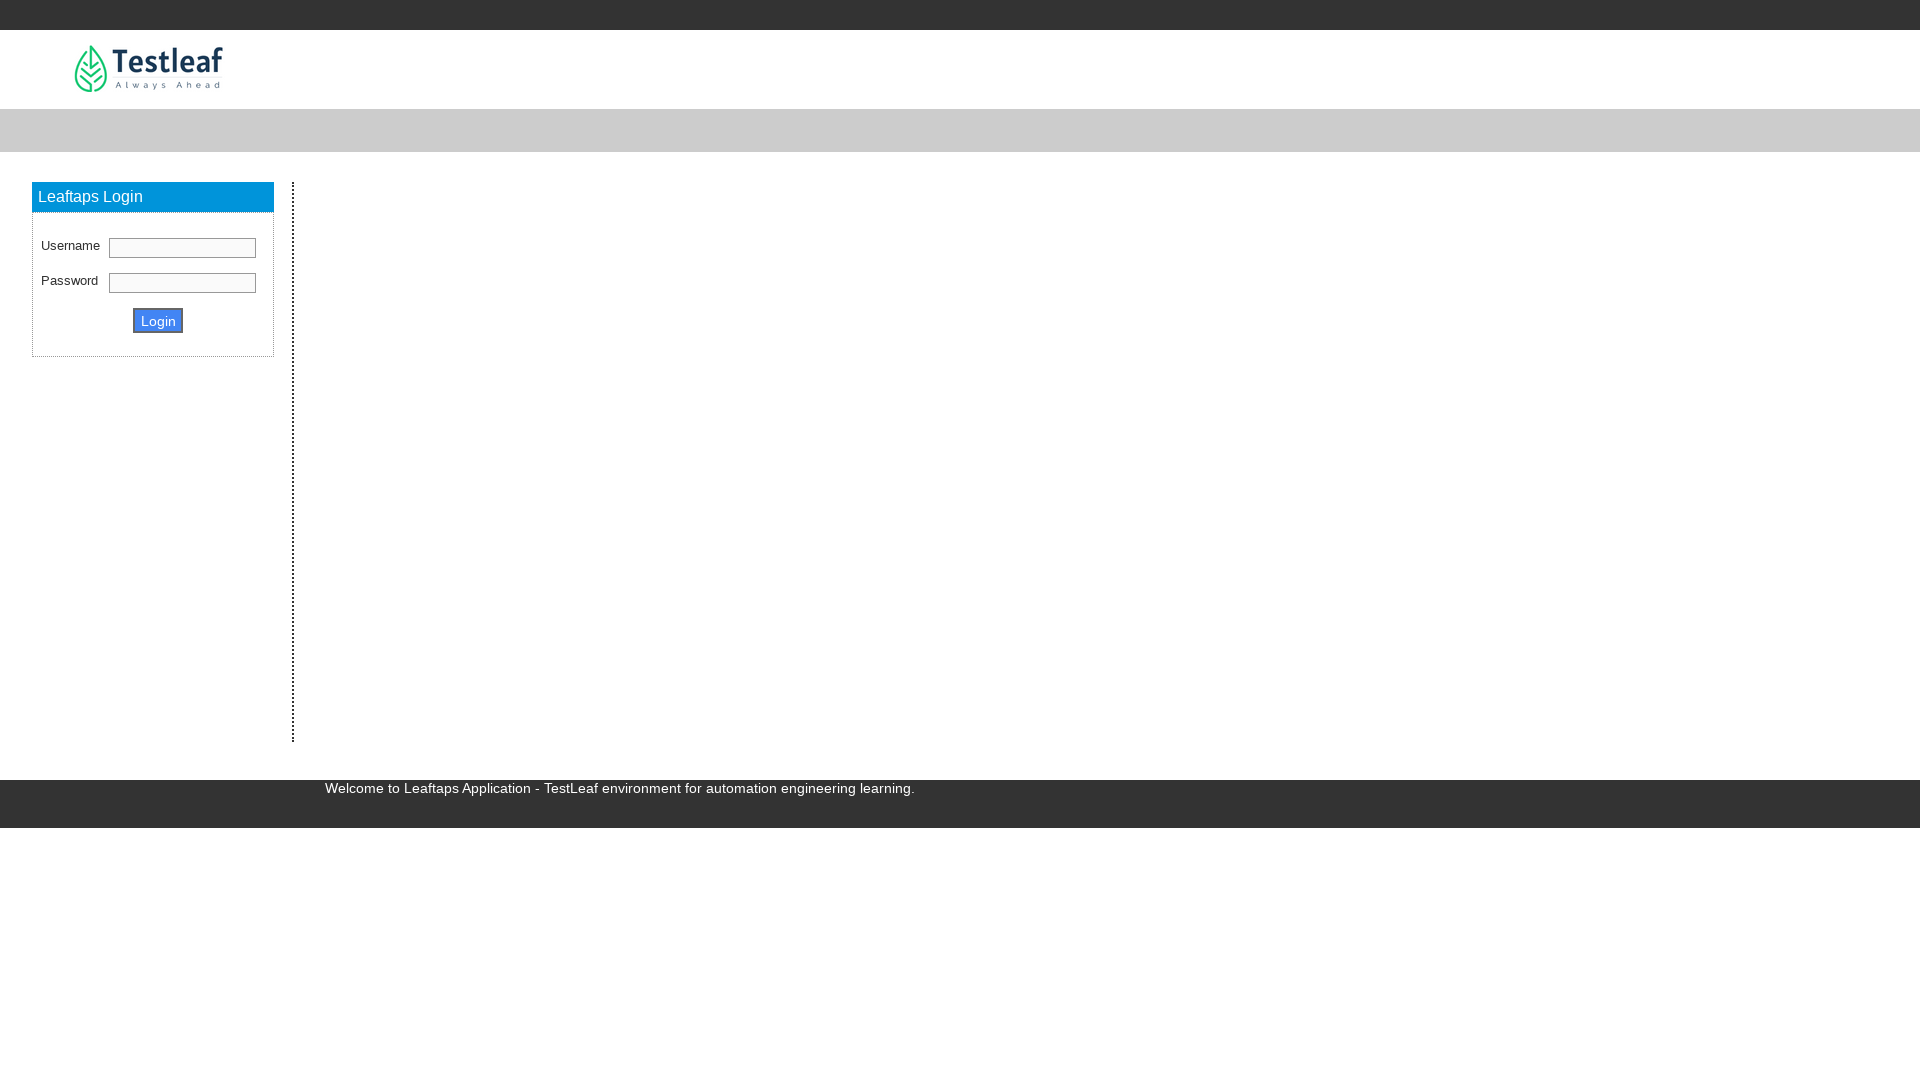

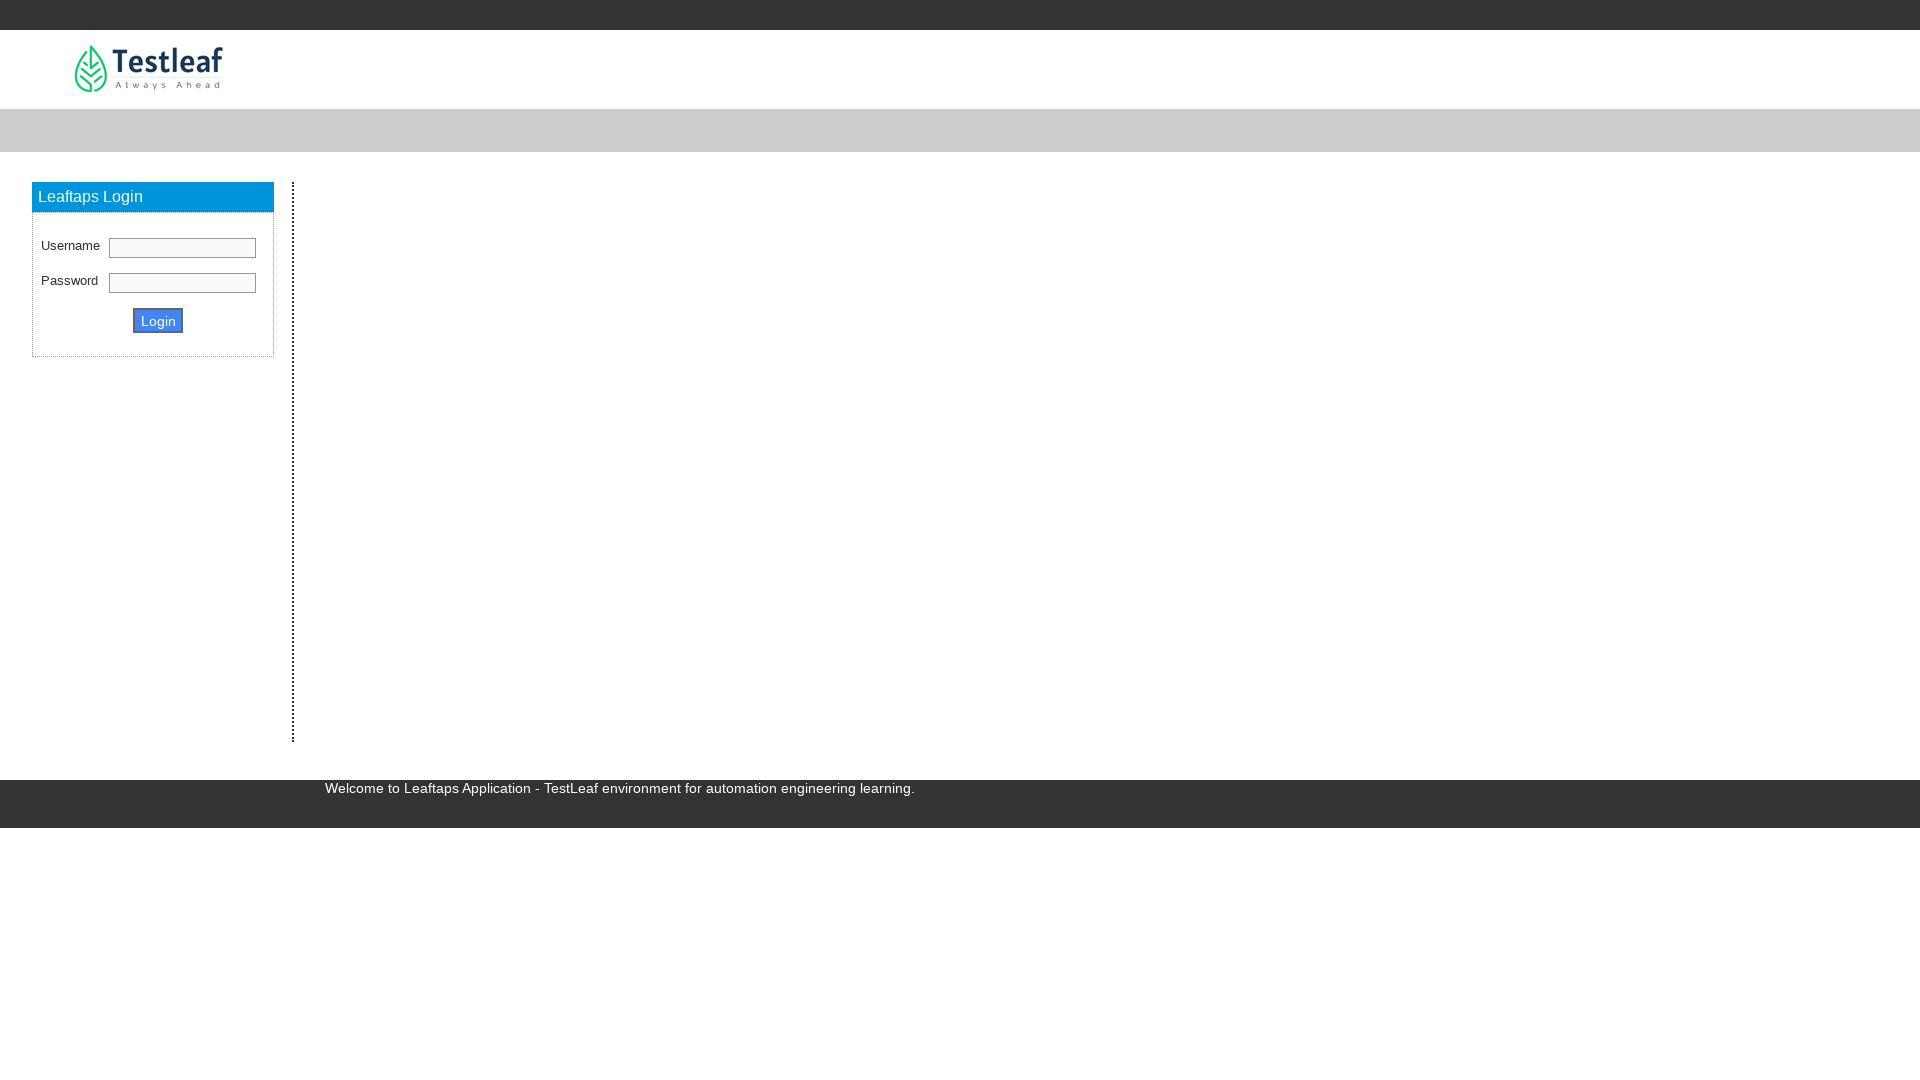